Solves a mathematical captcha by reading a value, calculating its result using a formula, and submitting the answer along with checkbox and radio button selections

Starting URL: http://suninjuly.github.io/math.html

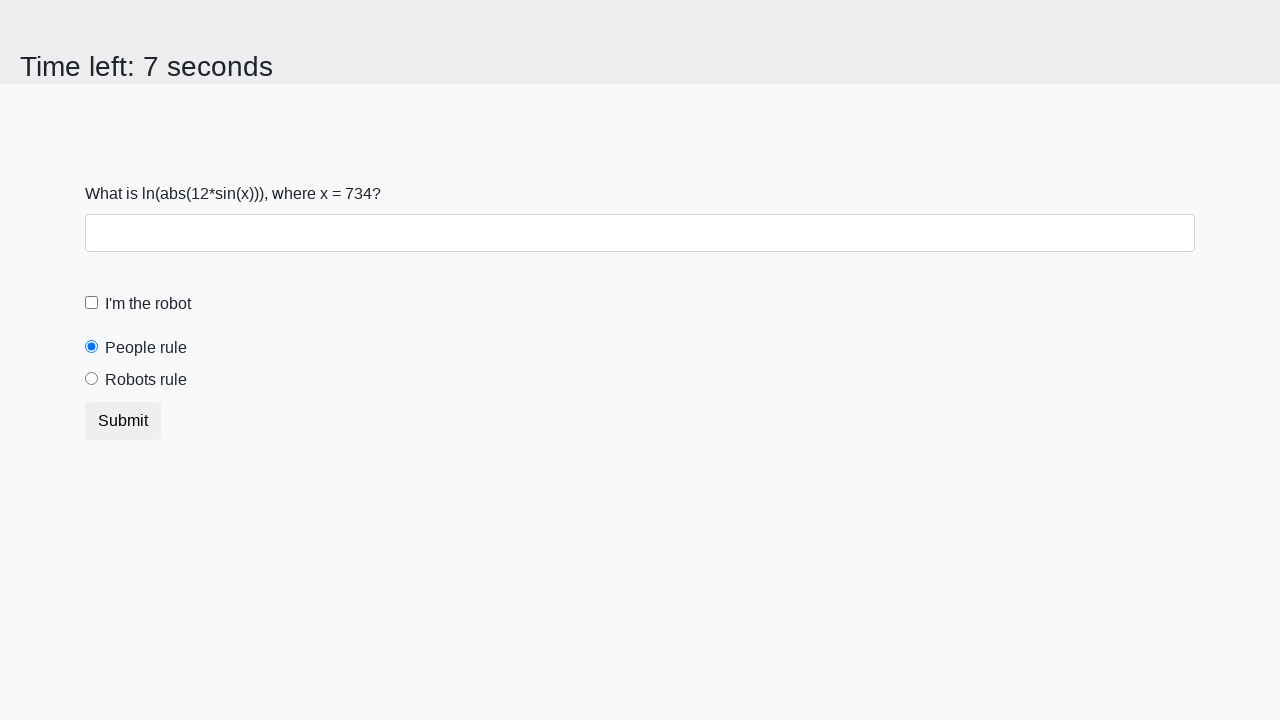

Located the input value element
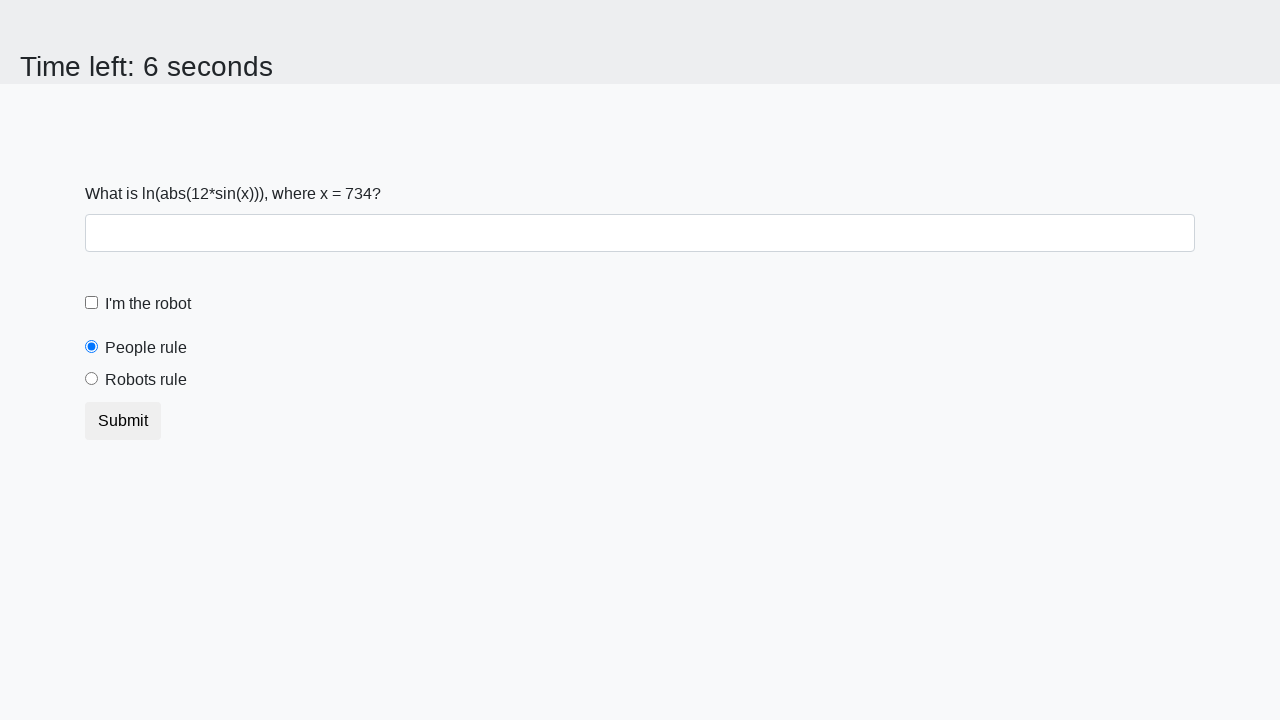

Retrieved input value from page: 734
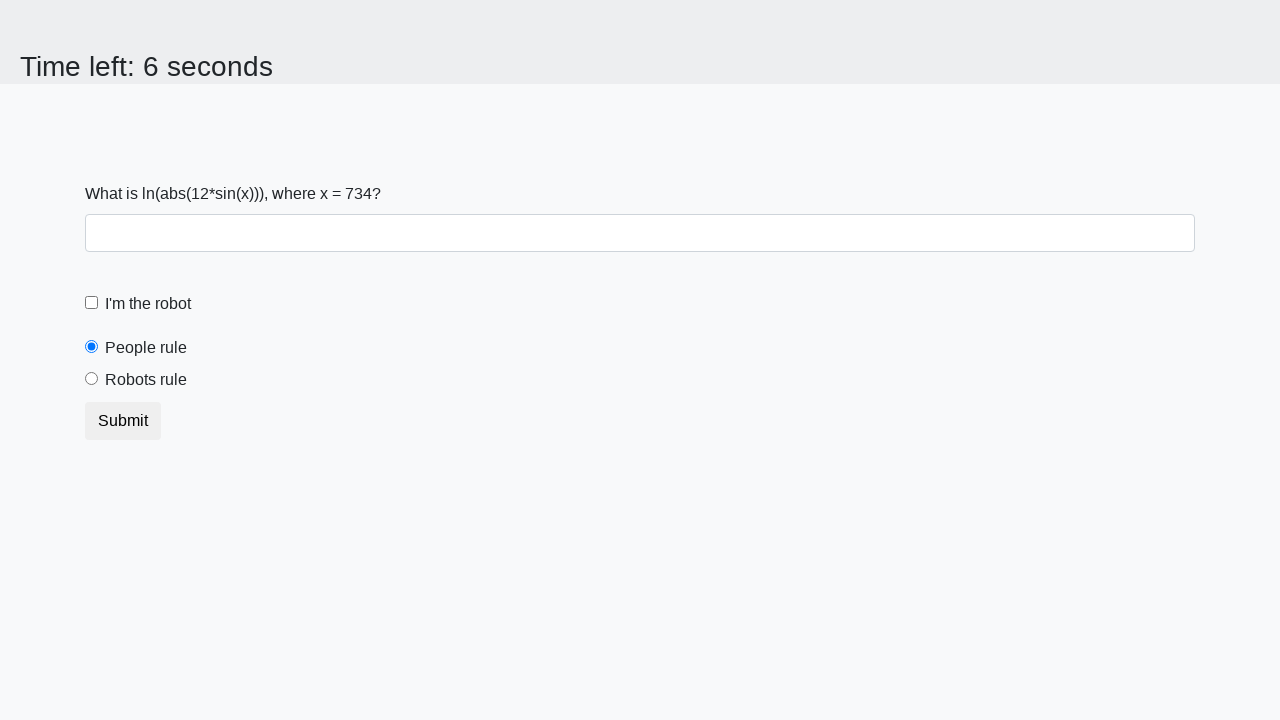

Calculated mathematical result using formula: log(abs(12*sin(734))) = 2.385696942572751
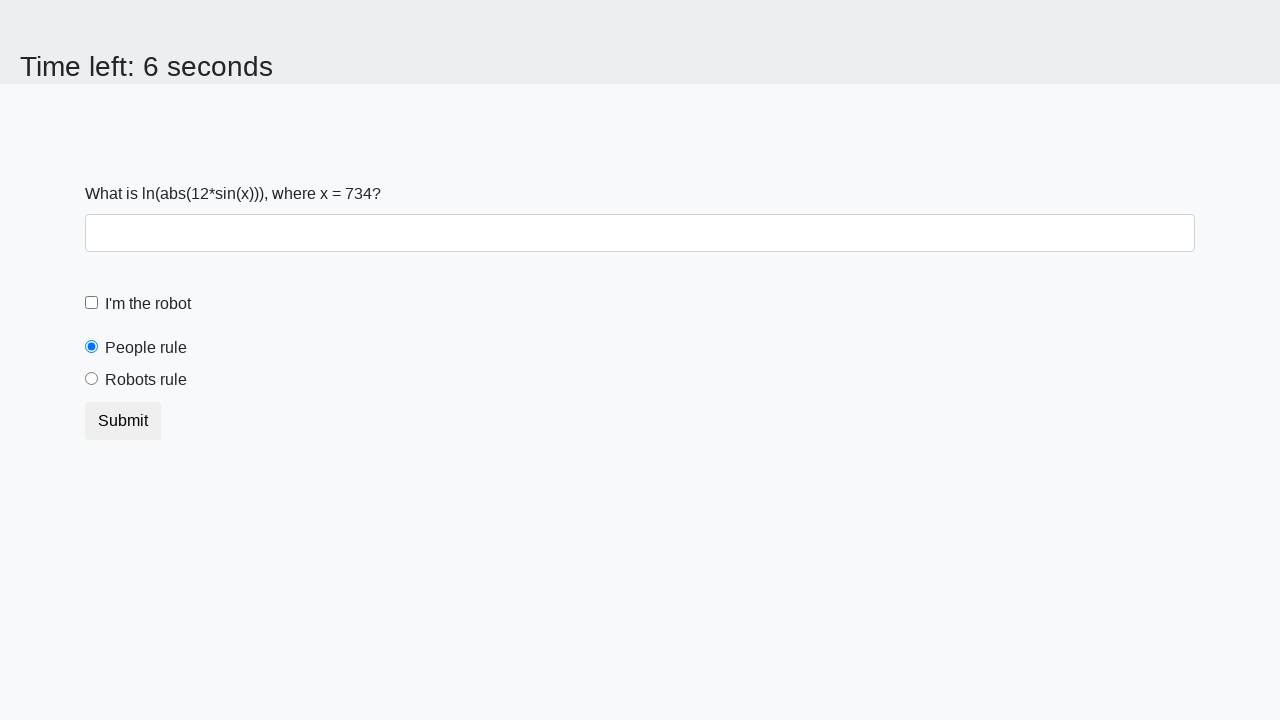

Filled answer field with calculated value: 2.385696942572751 on input.form-control
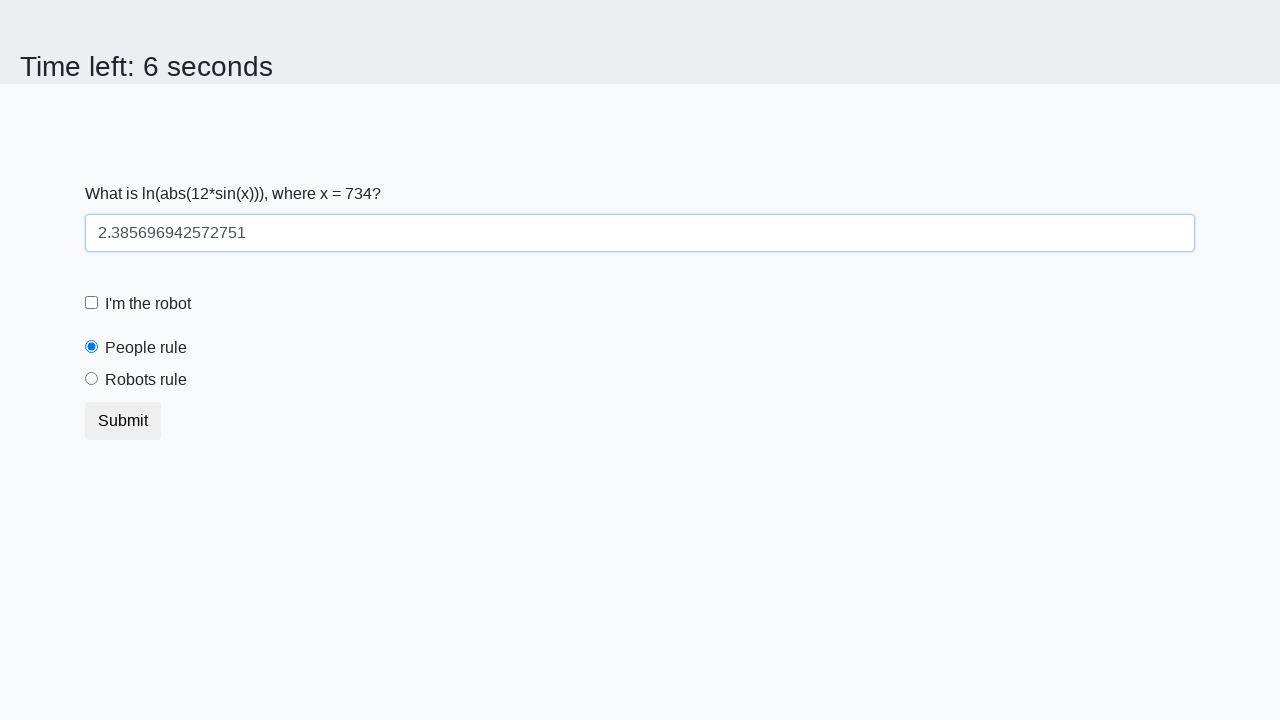

Checked the robot checkbox at (92, 303) on #robotCheckbox
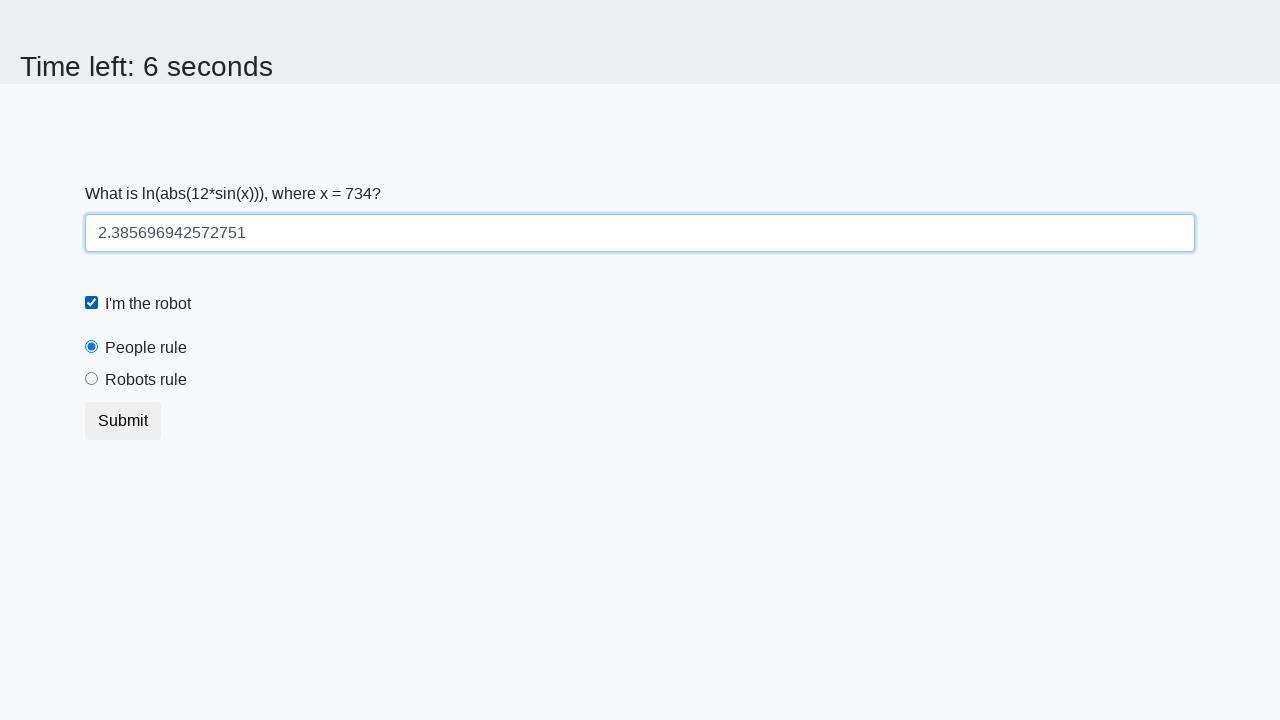

Selected the 'Robots Rule' radio button at (146, 380) on [for="robotsRule"]
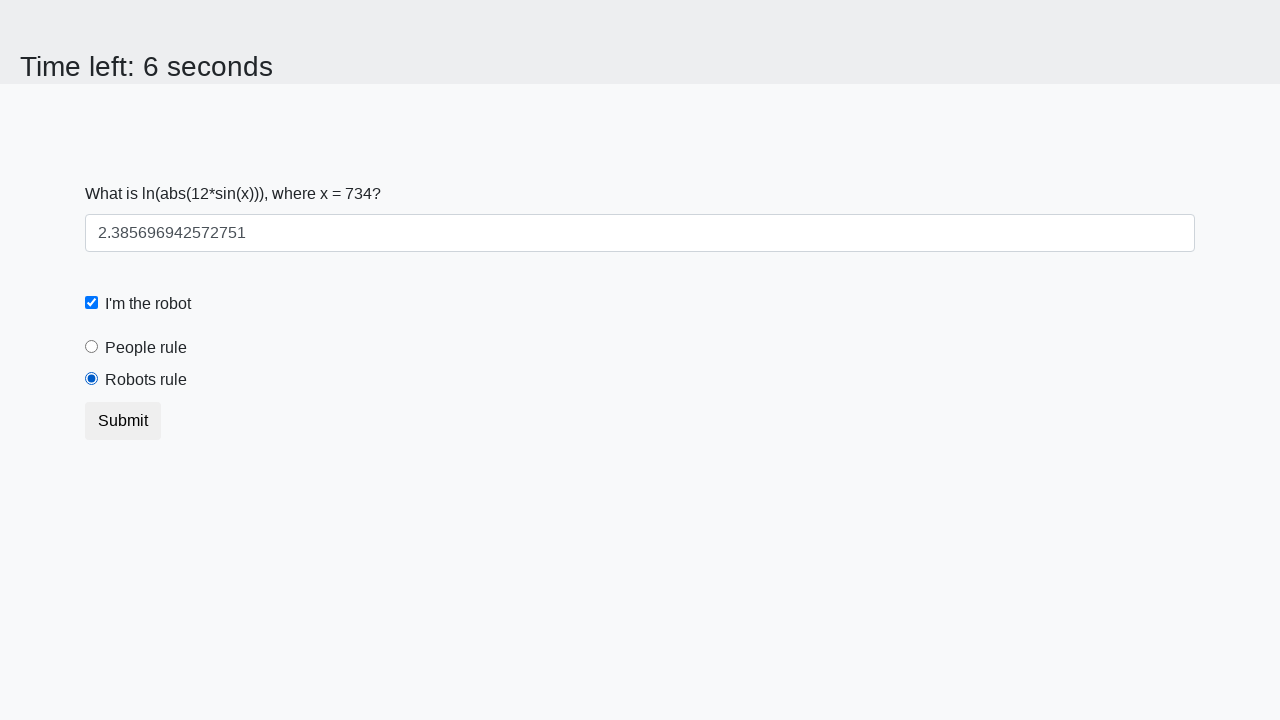

Clicked submit button to submit the form at (123, 421) on button.btn
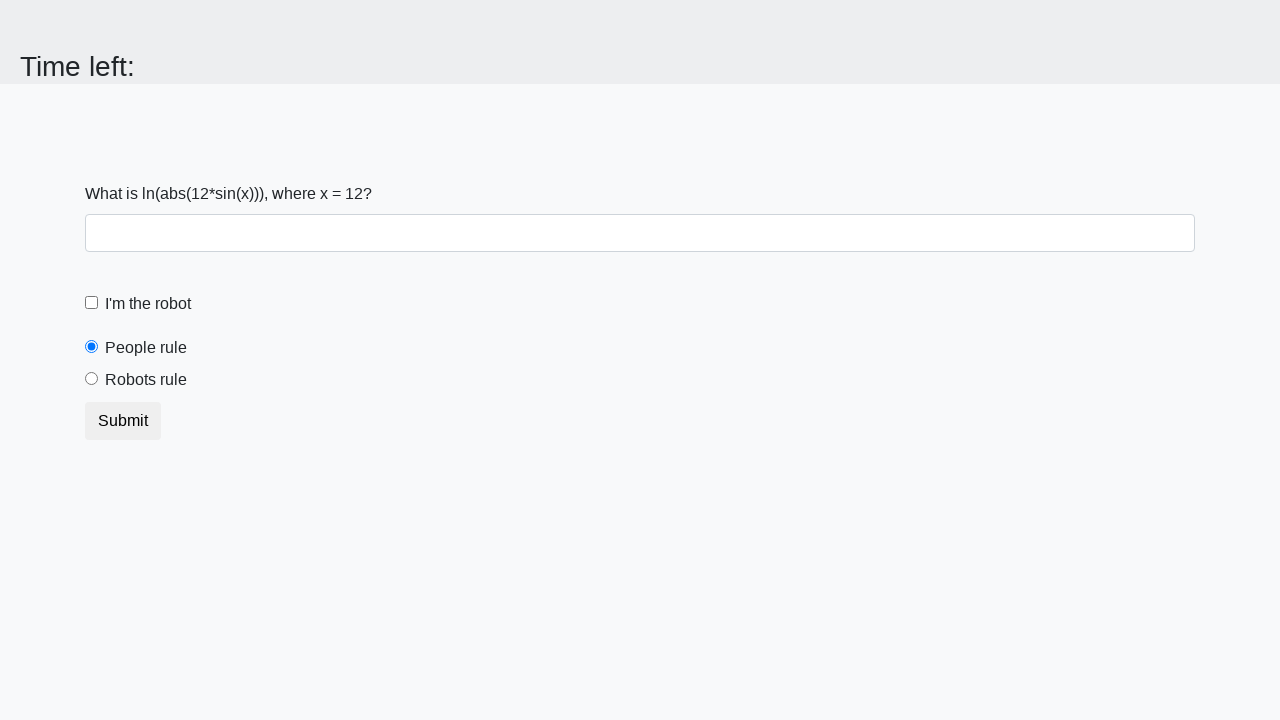

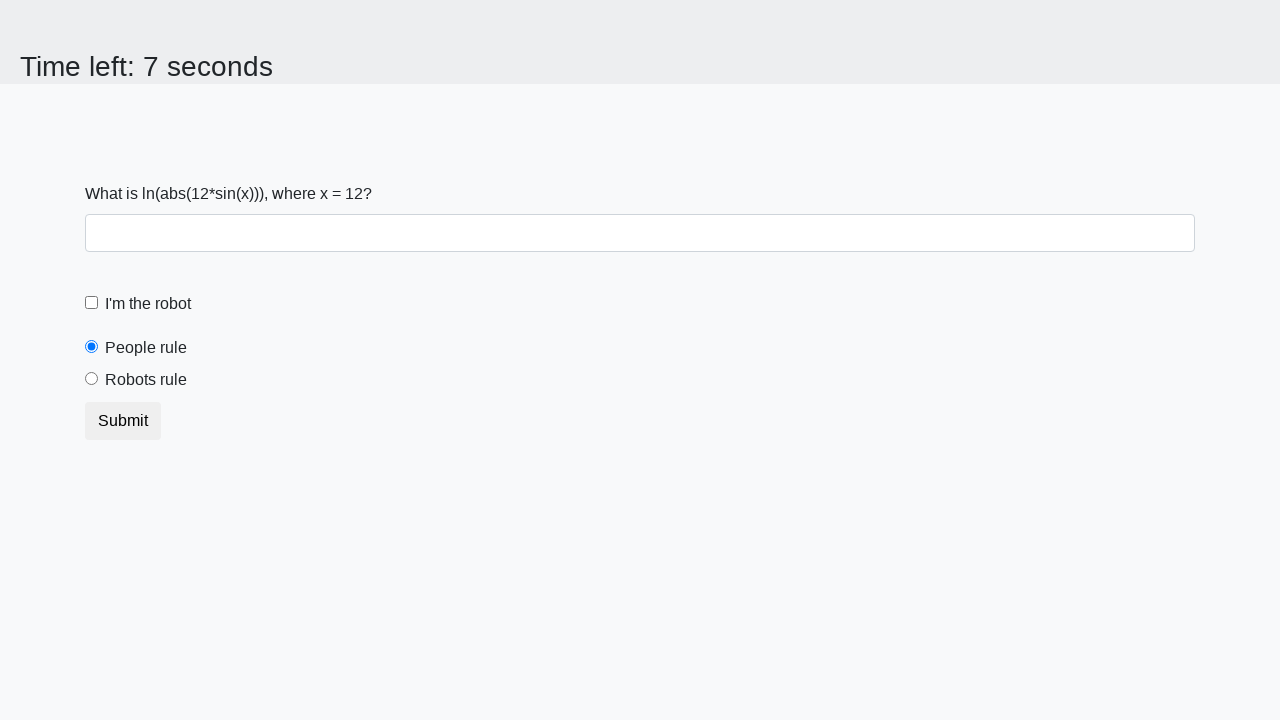